Tests navigation by clicking on A/B Testing link, verifying the page title, then navigating back to verify the home page title

Starting URL: https://practice.cydeo.com

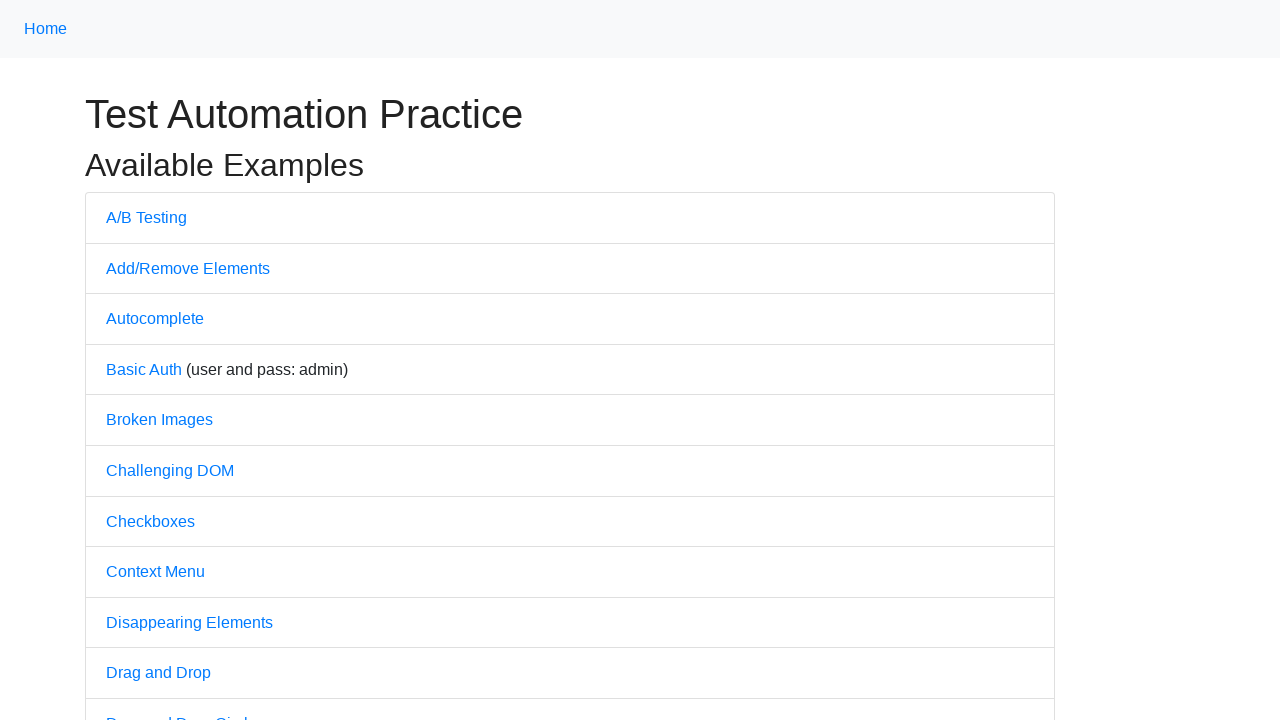

Clicked on A/B Testing link at (146, 217) on text=A/B Testing
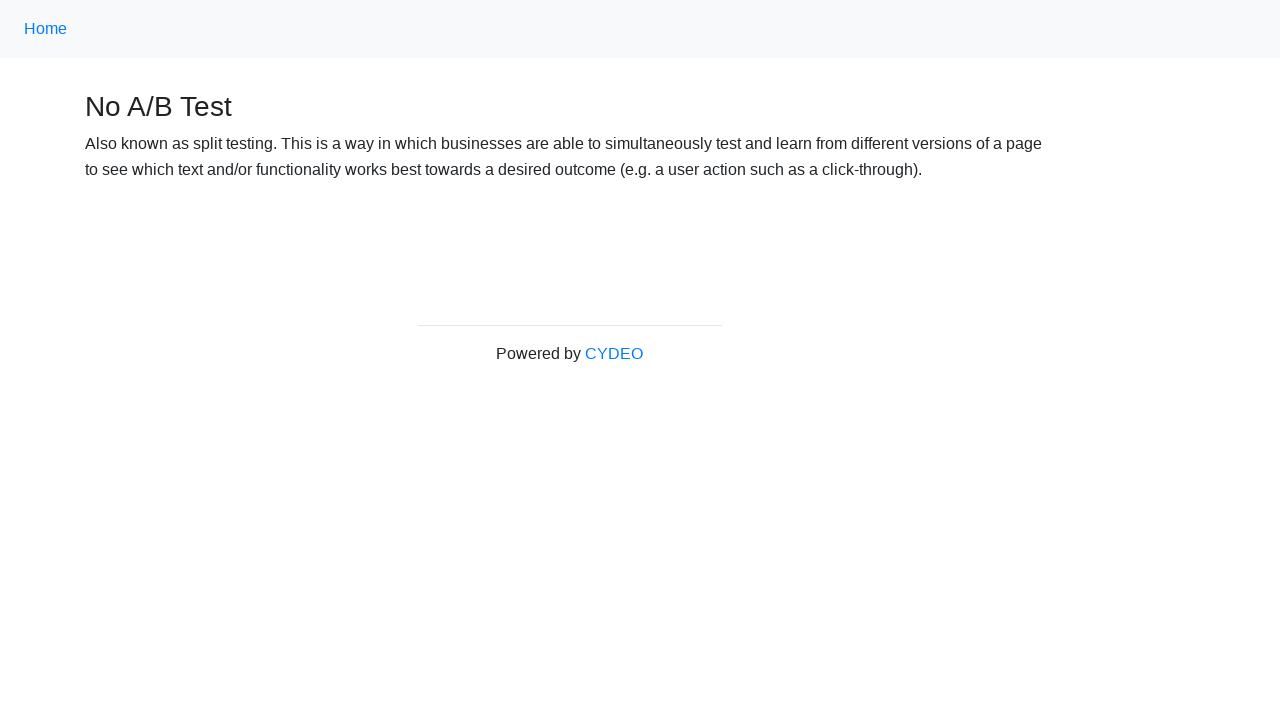

Waited for A/B Testing page to load
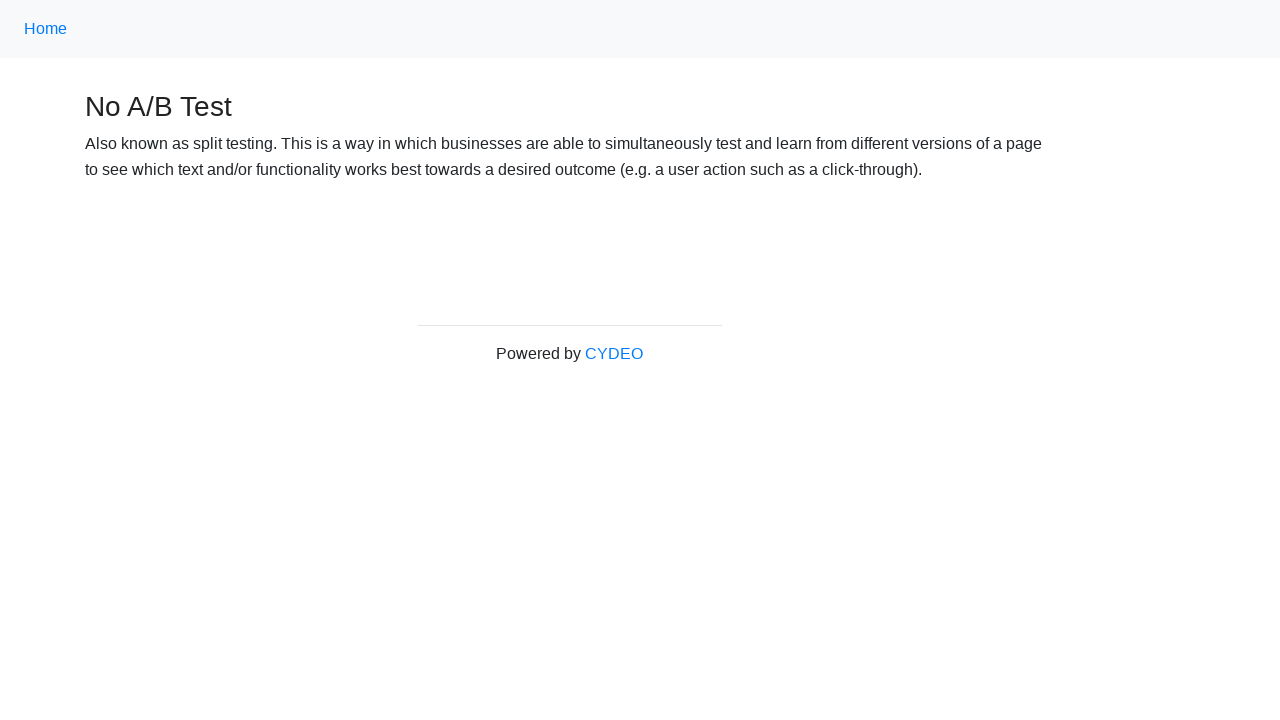

Verified A/B Testing page title contains 'No A/B Test': No A/B Test
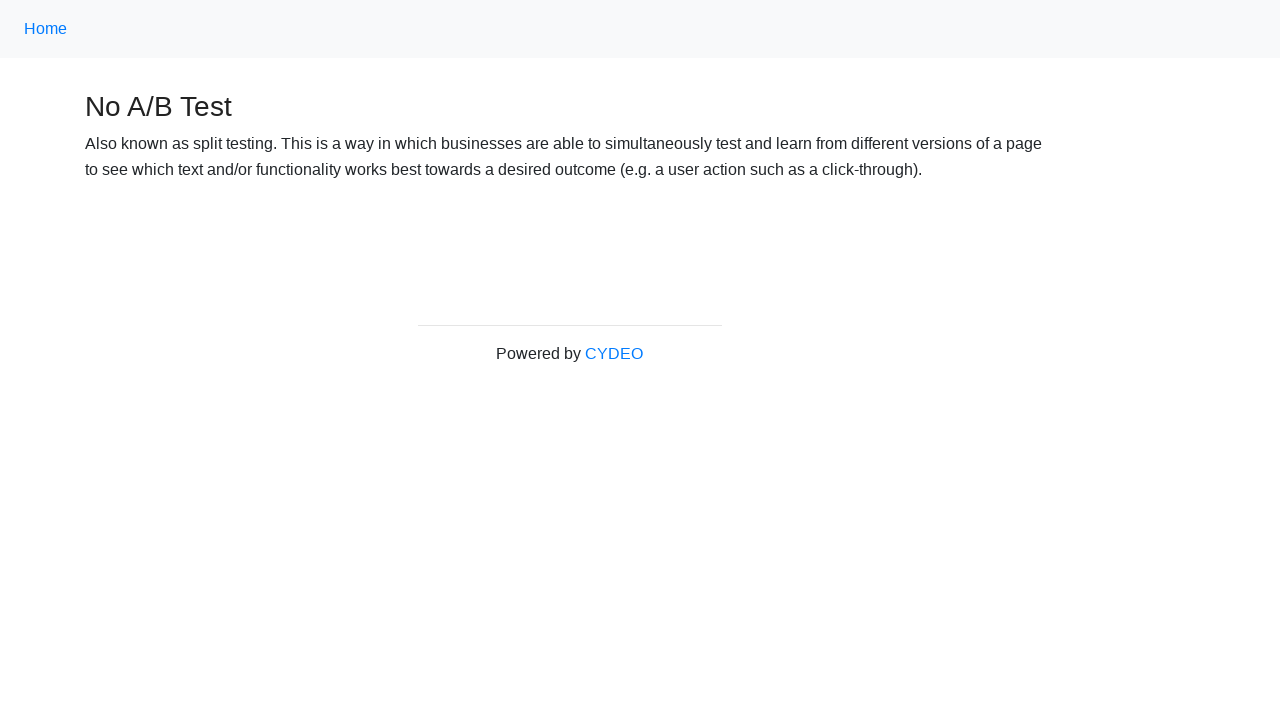

Navigated back to home page
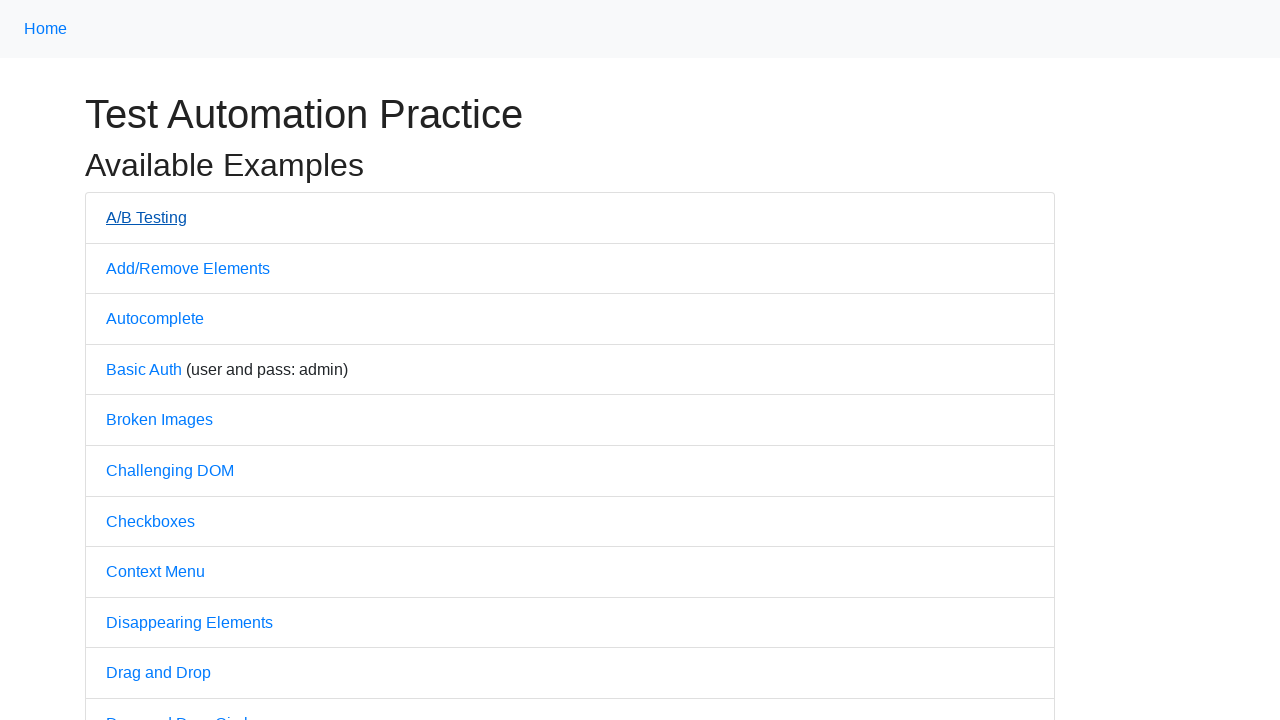

Waited for home page to load
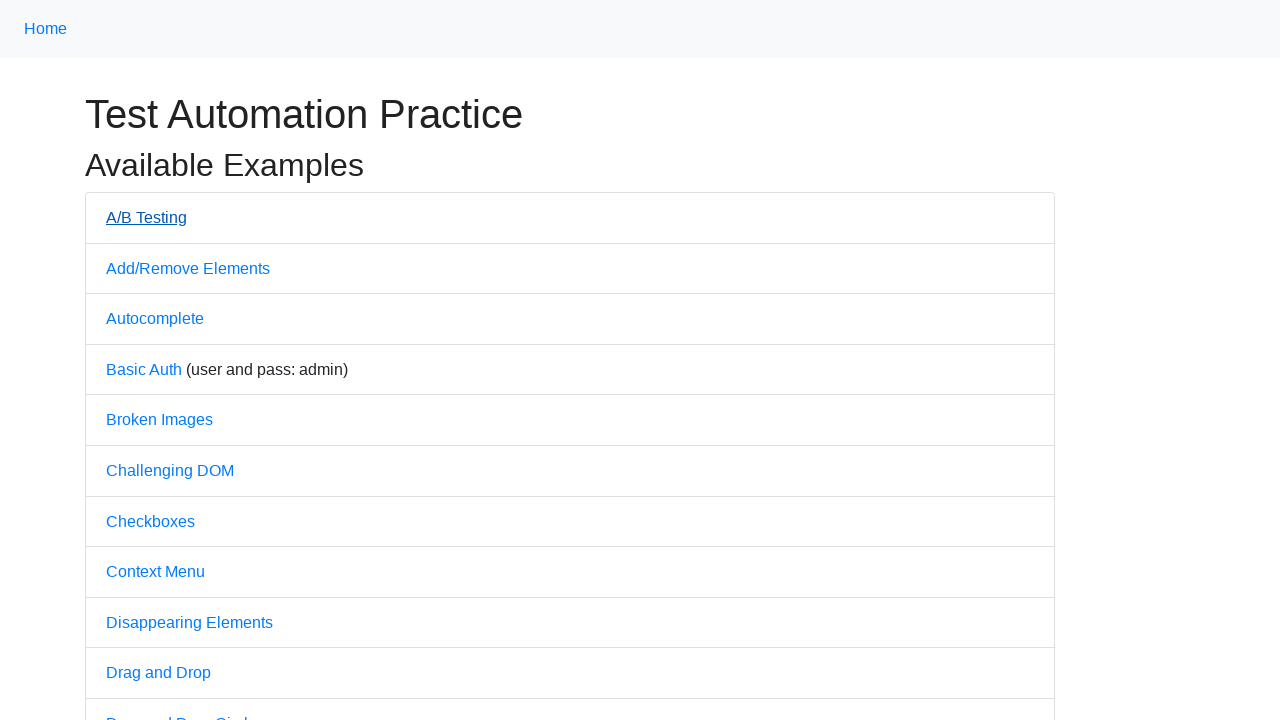

Verified home page title is 'Practice': Practice
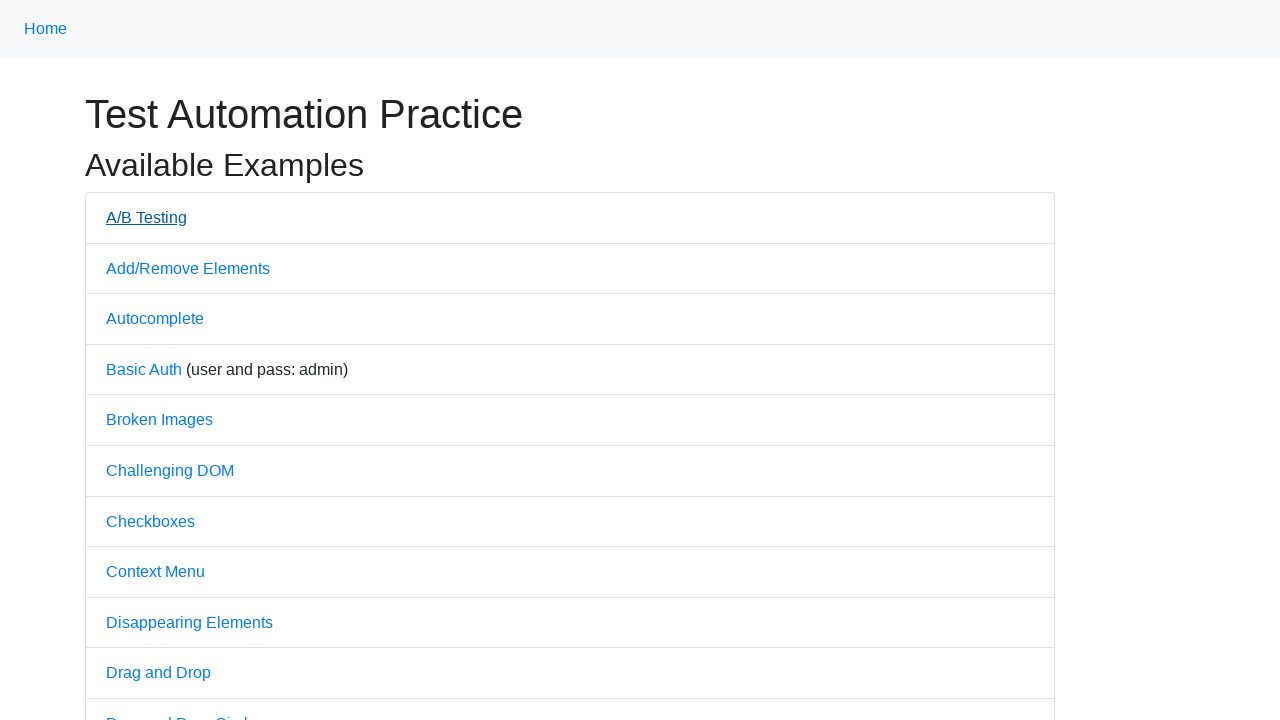

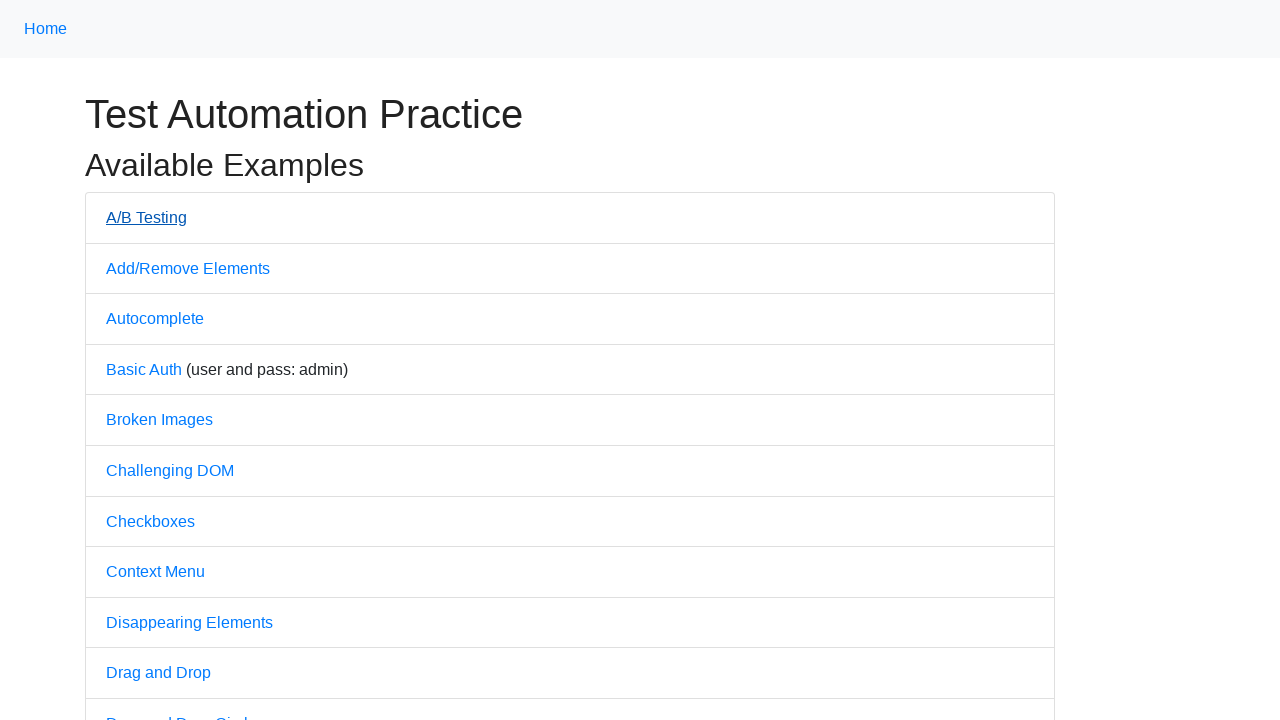